Navigates to a page, clicks on a link with a calculated number text, then fills out and submits a form with personal information

Starting URL: http://suninjuly.github.io/find_link_text

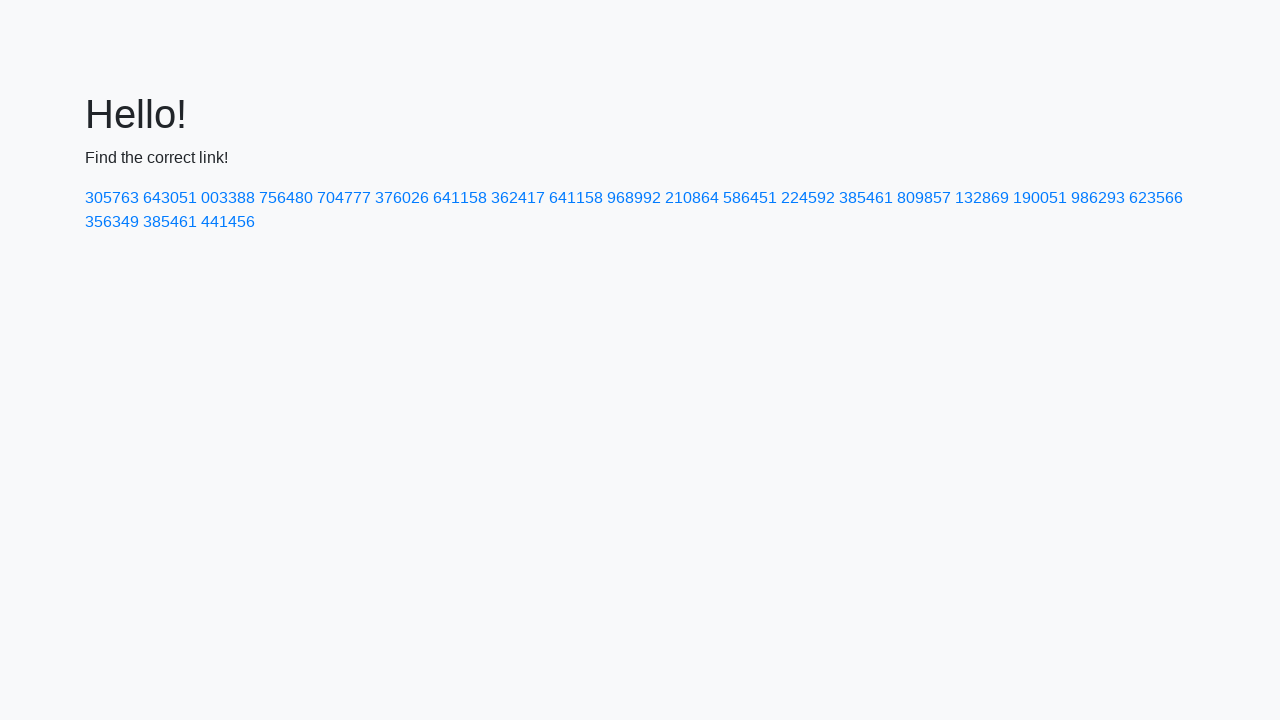

Clicked on link with calculated text value '224592' at (808, 198) on a:has-text('224592')
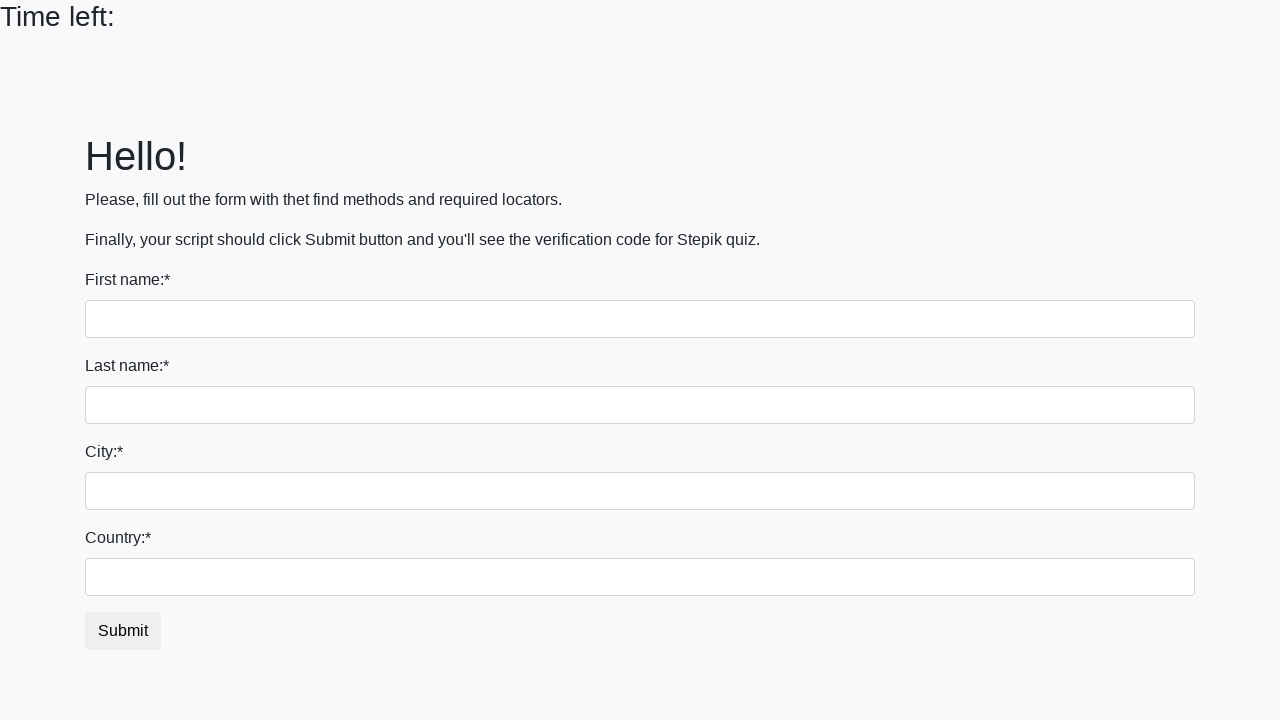

Filled first name field with 'John' on input[name='first_name']
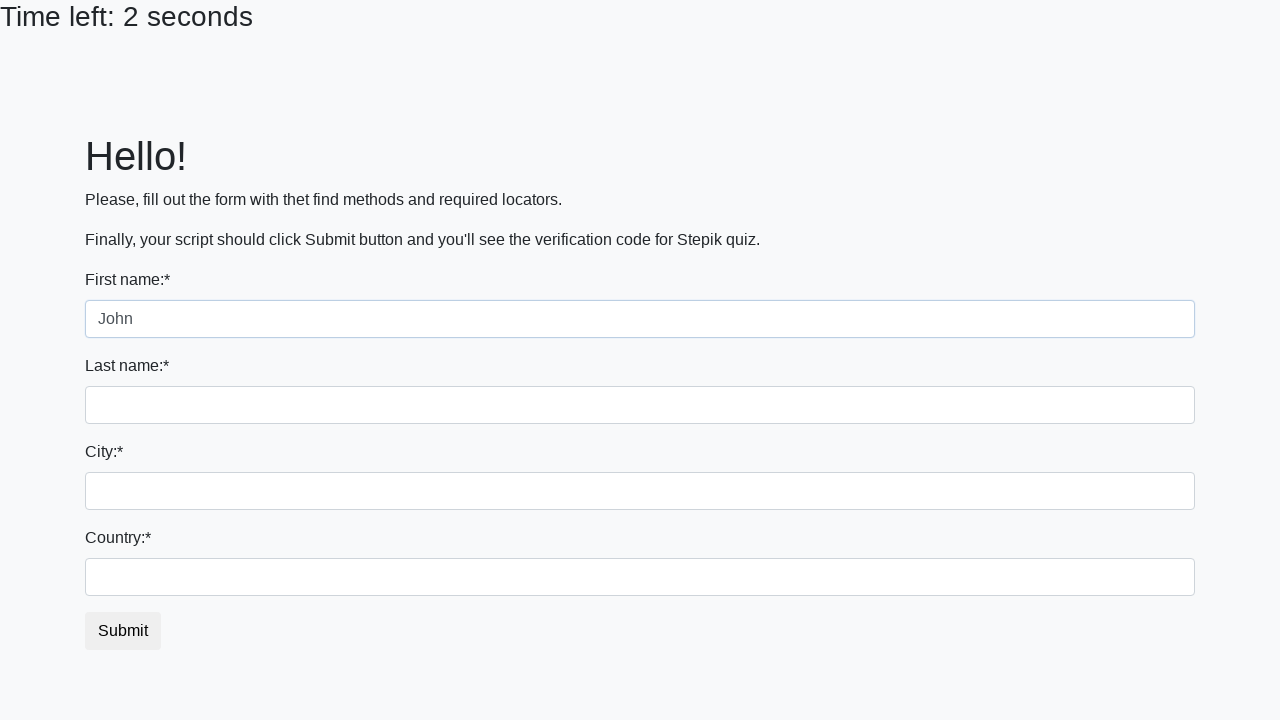

Filled last name field with 'Smith' on input[name='last_name']
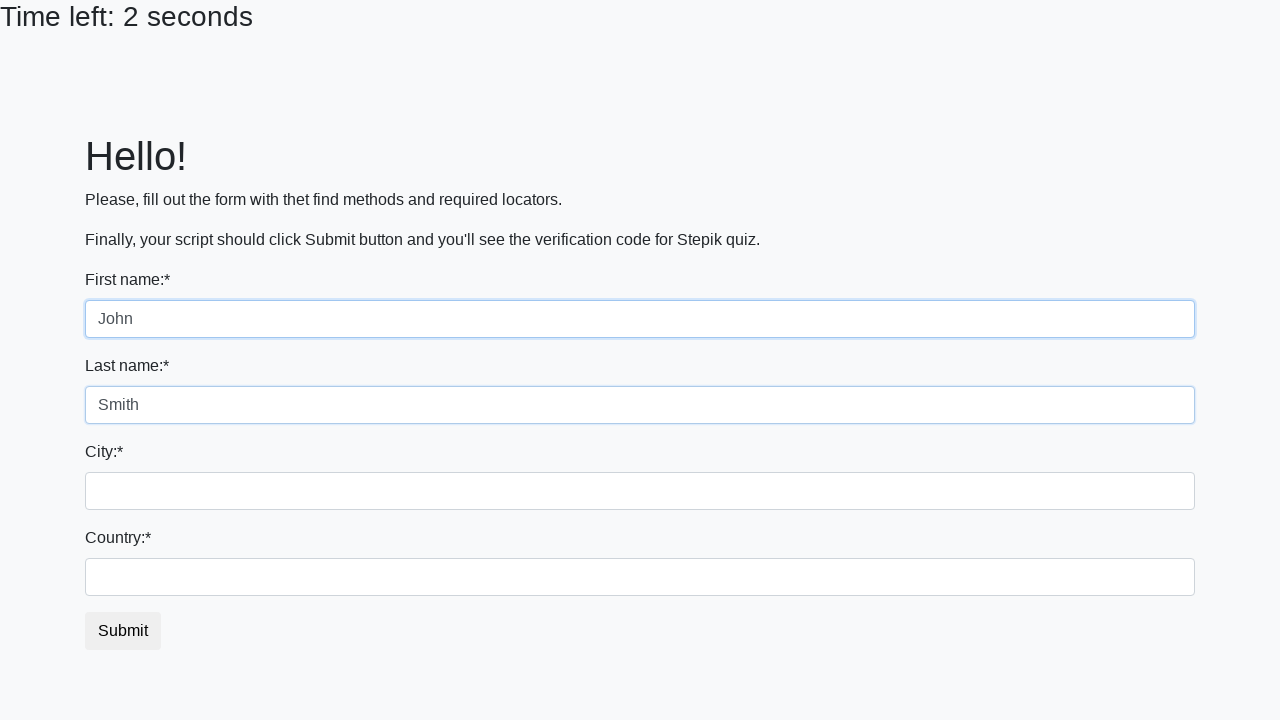

Filled city field with 'New York' on .city
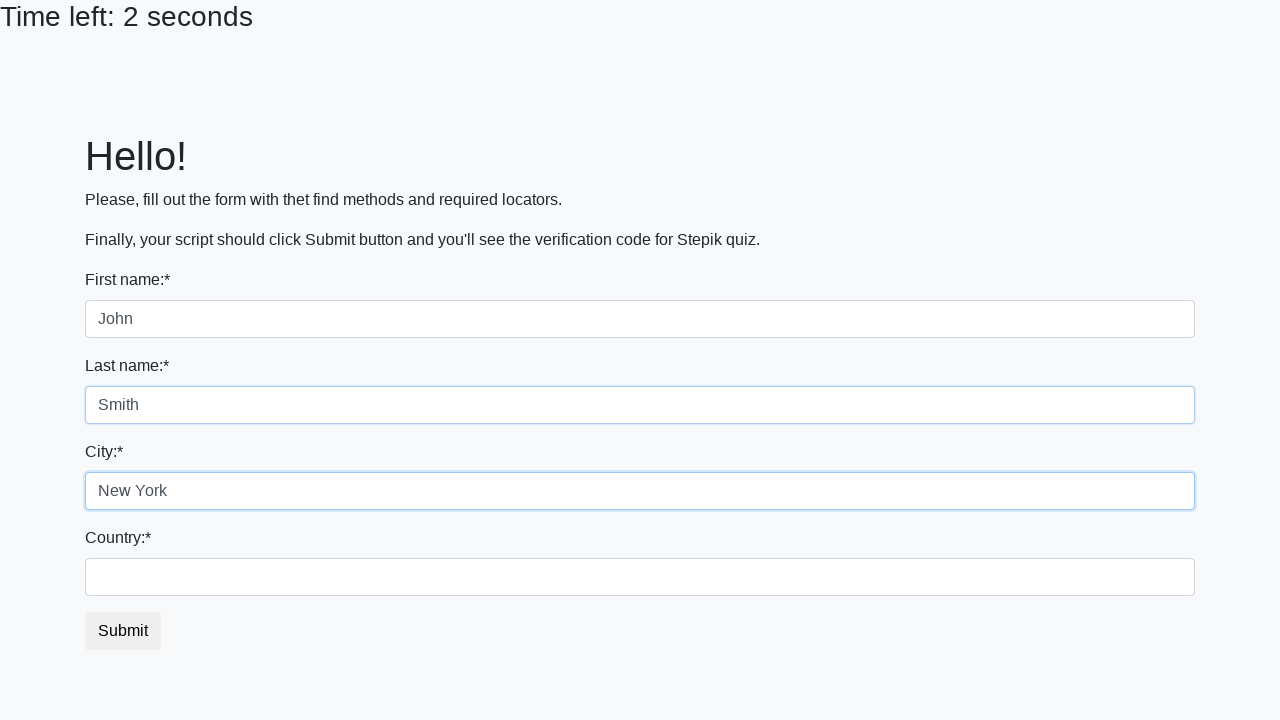

Filled country field with 'USA' on #country
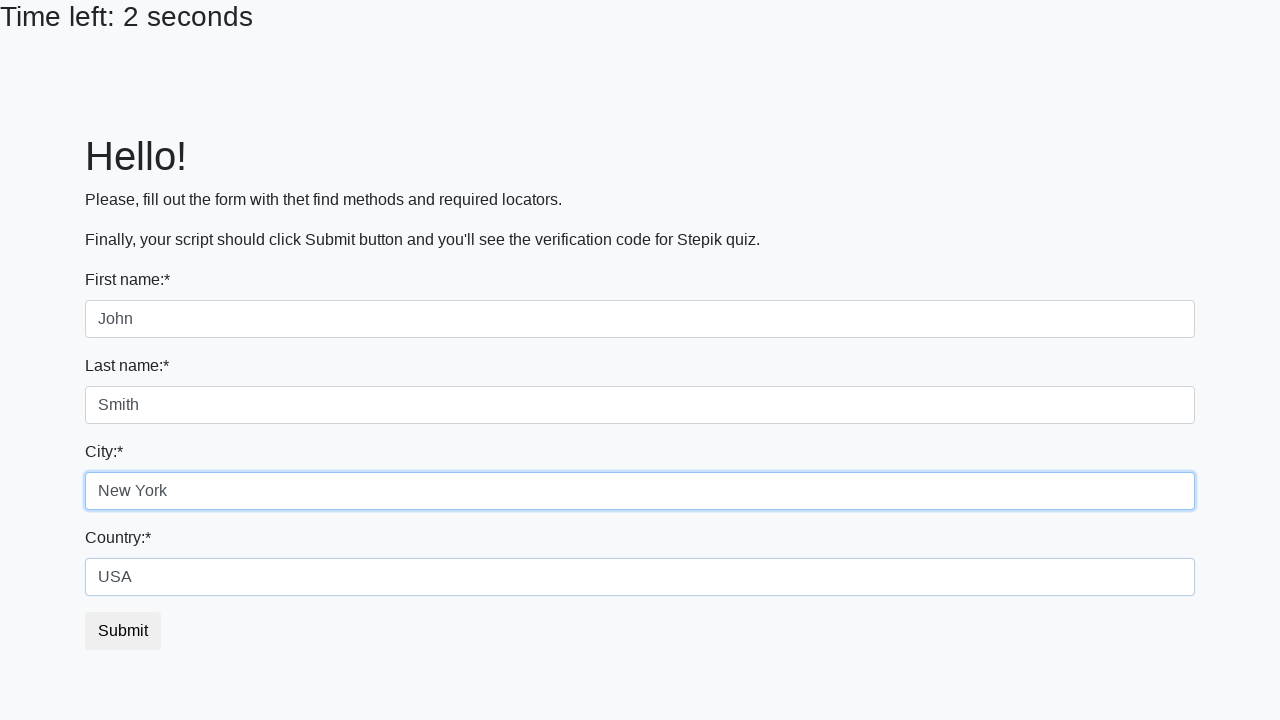

Clicked submit button to submit the form at (123, 631) on button.btn
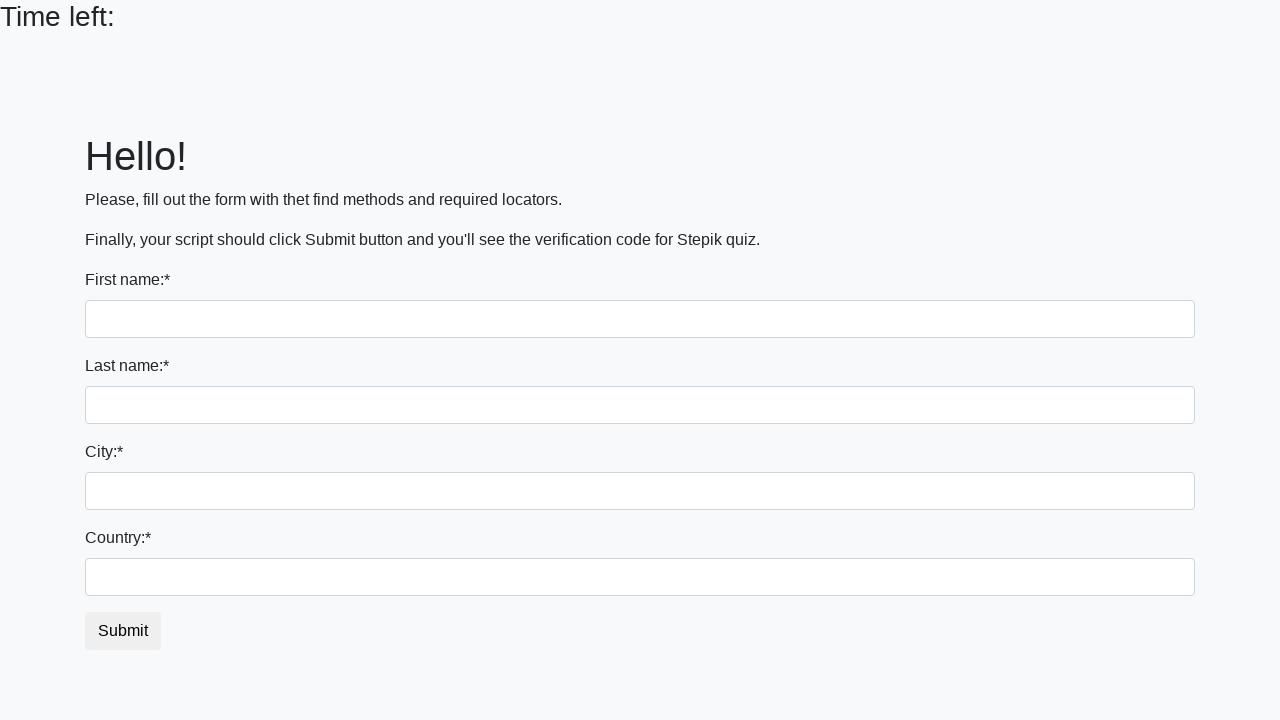

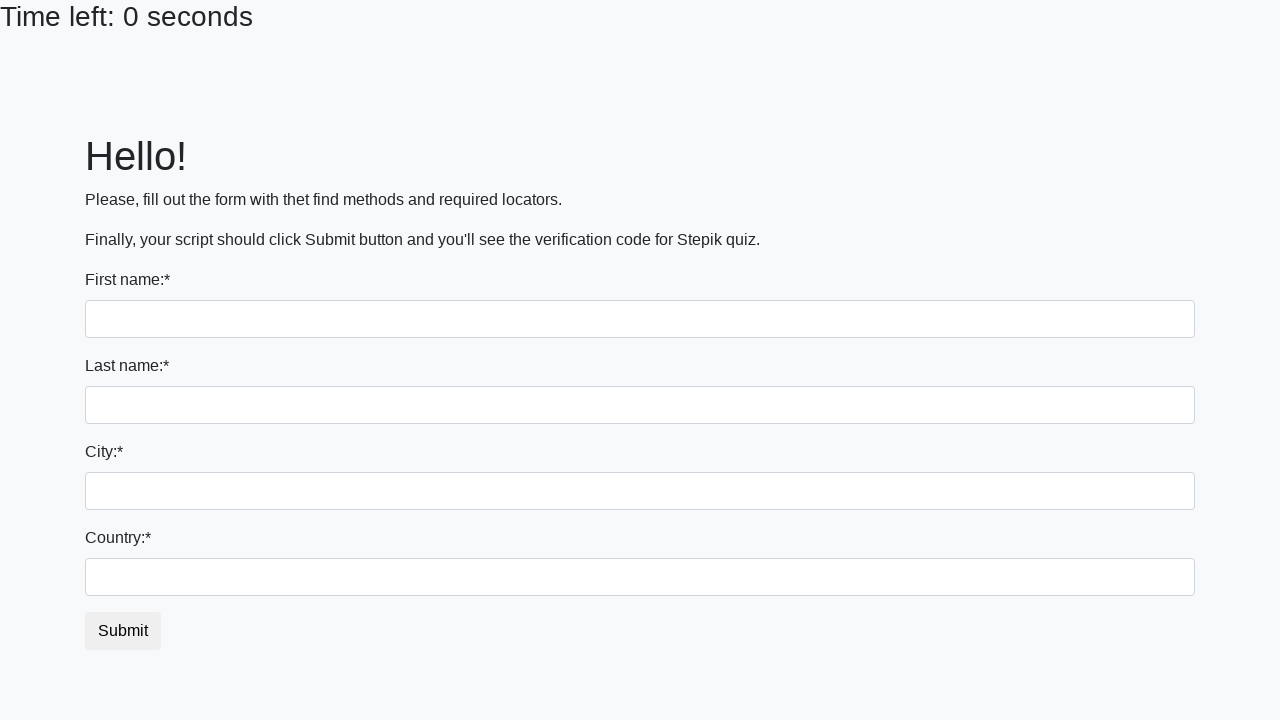